Tests radio button functionality on a demo page by clicking two different radio buttons in sequence

Starting URL: https://seleniumbase.io/demo_page

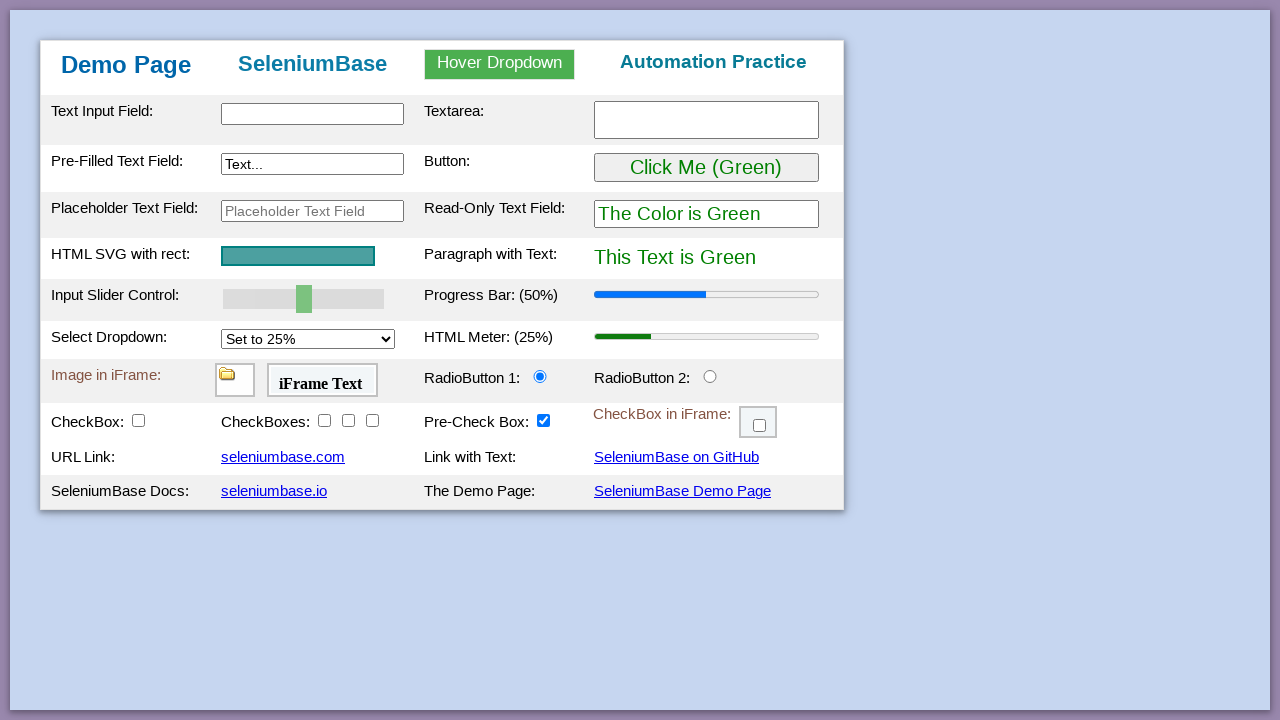

Navigated to demo page
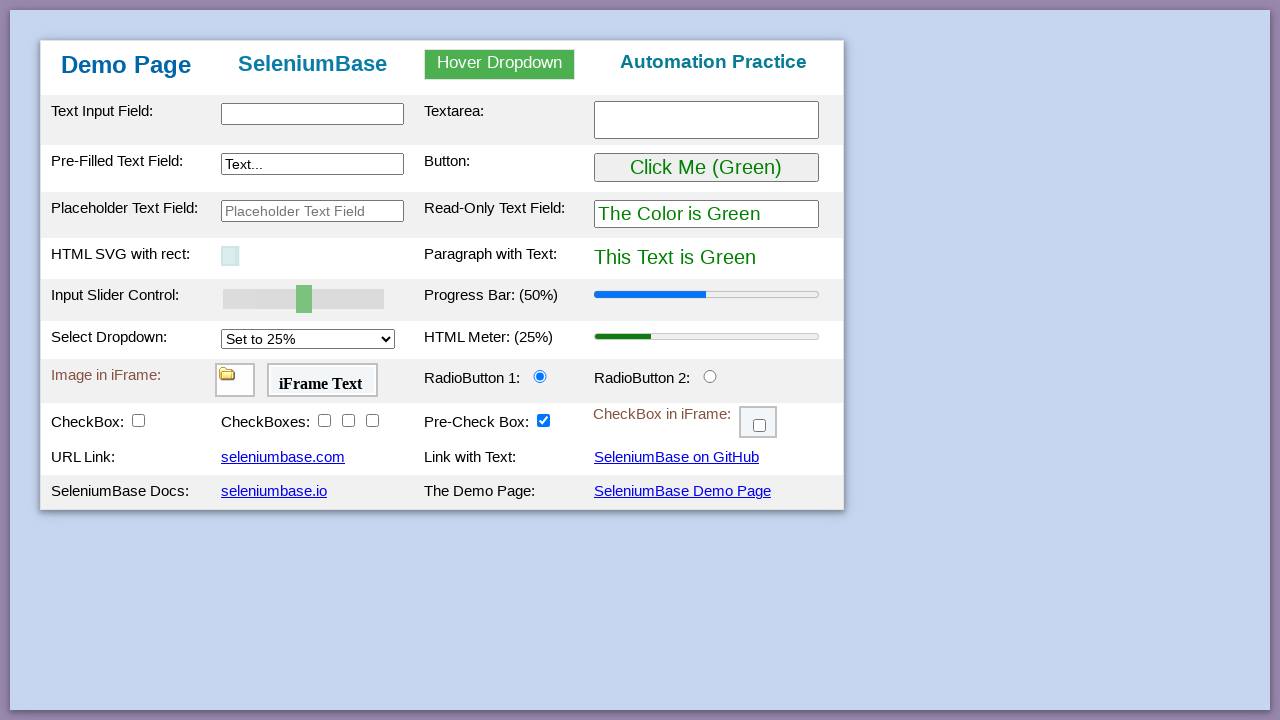

Clicked first radio button at (540, 376) on #radioButton1
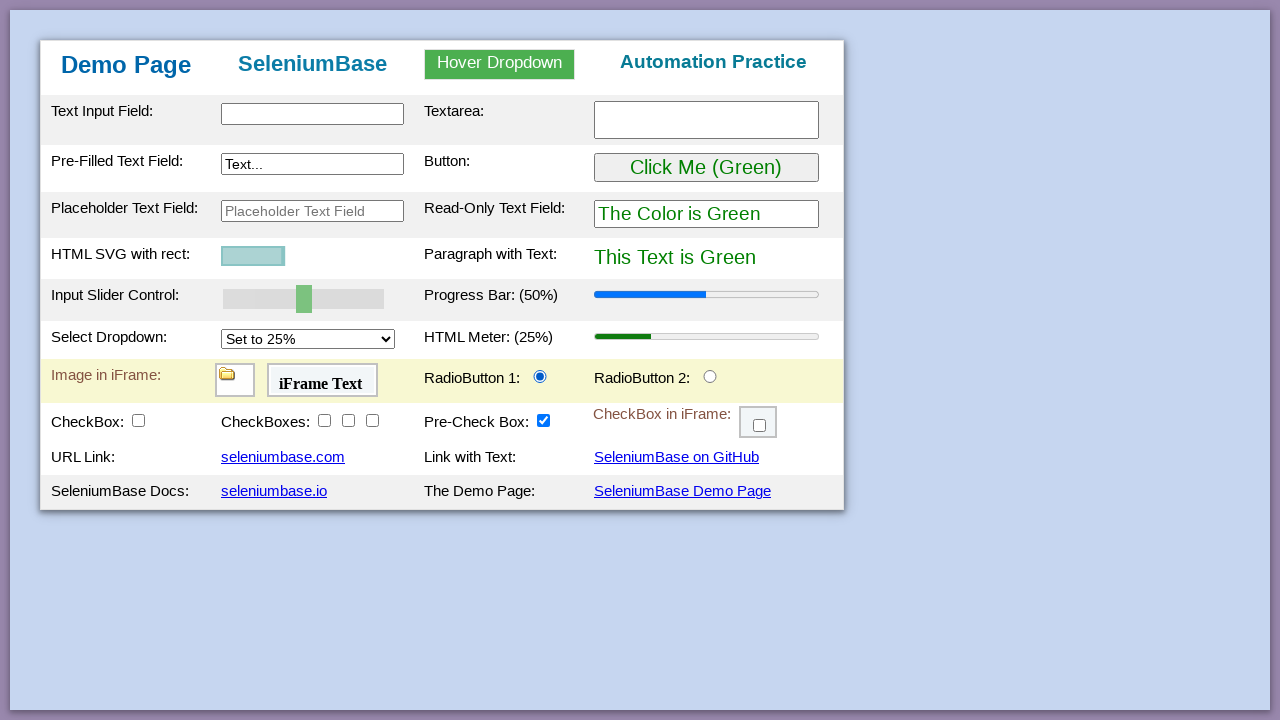

Clicked second radio button at (710, 376) on #radioButton2
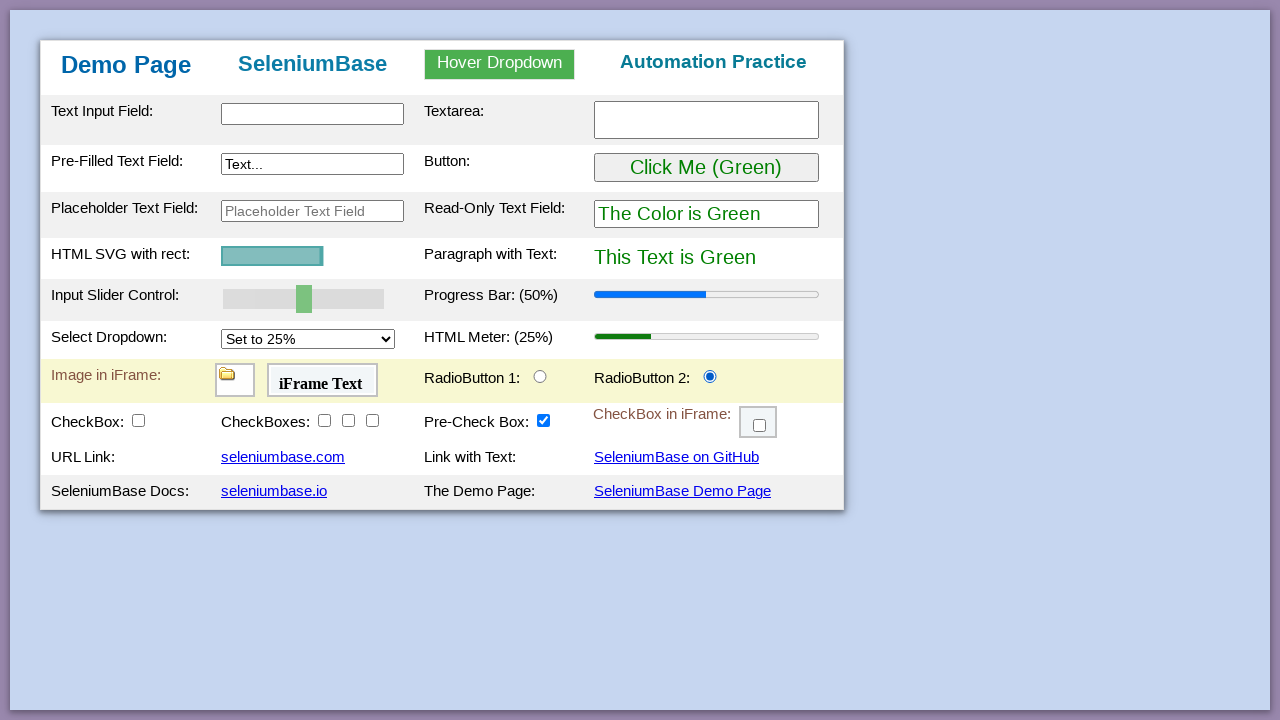

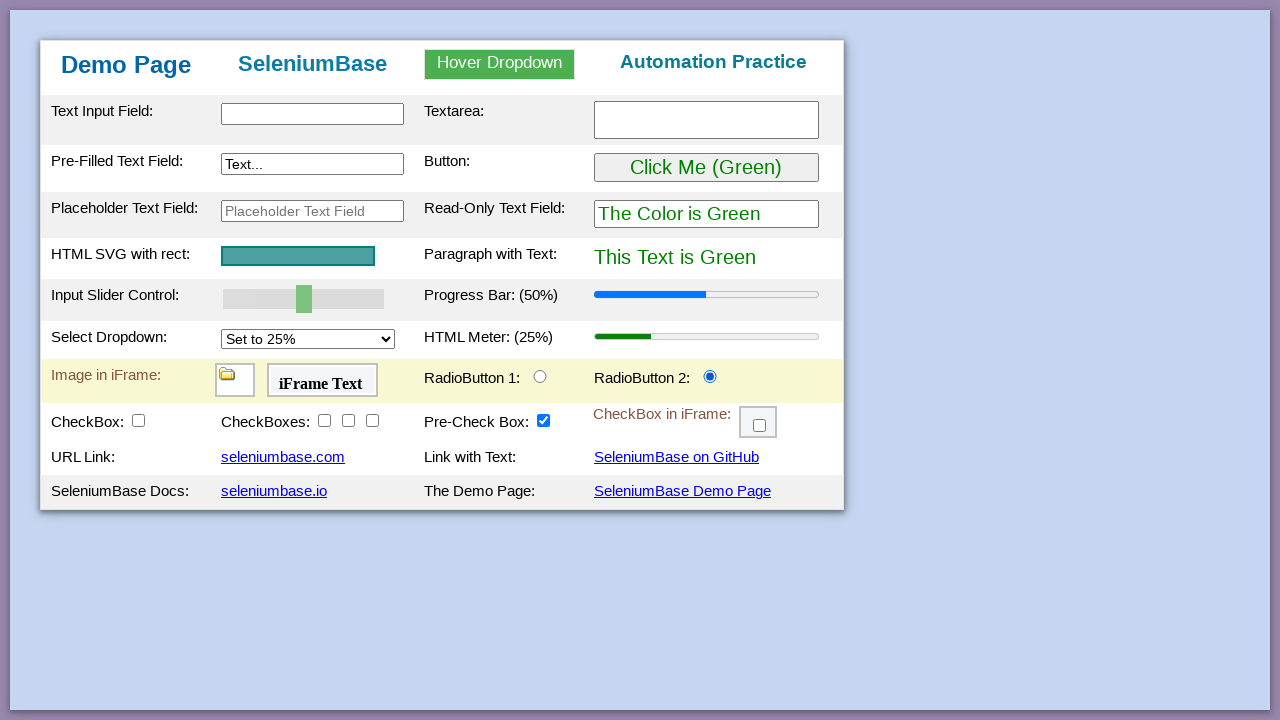